Navigates to RedBus website

Starting URL: https://www.redbus.in/

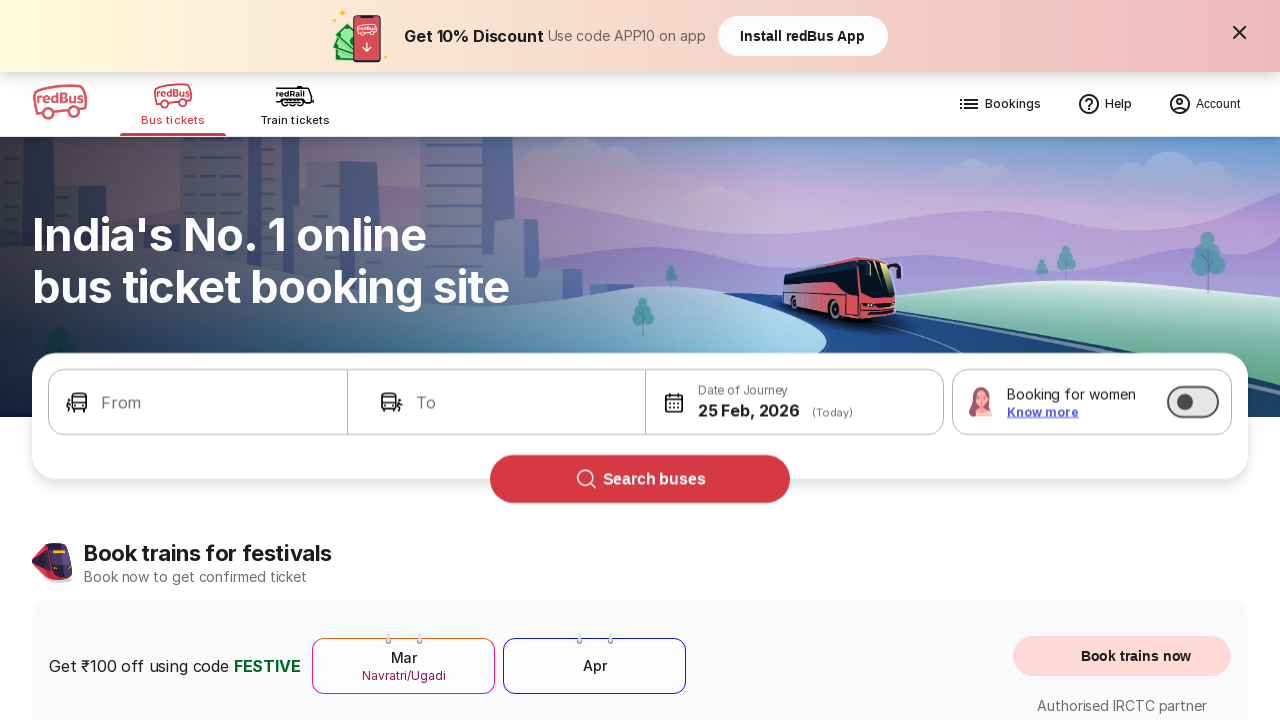

Waited for RedBus homepage to load (domcontentloaded state)
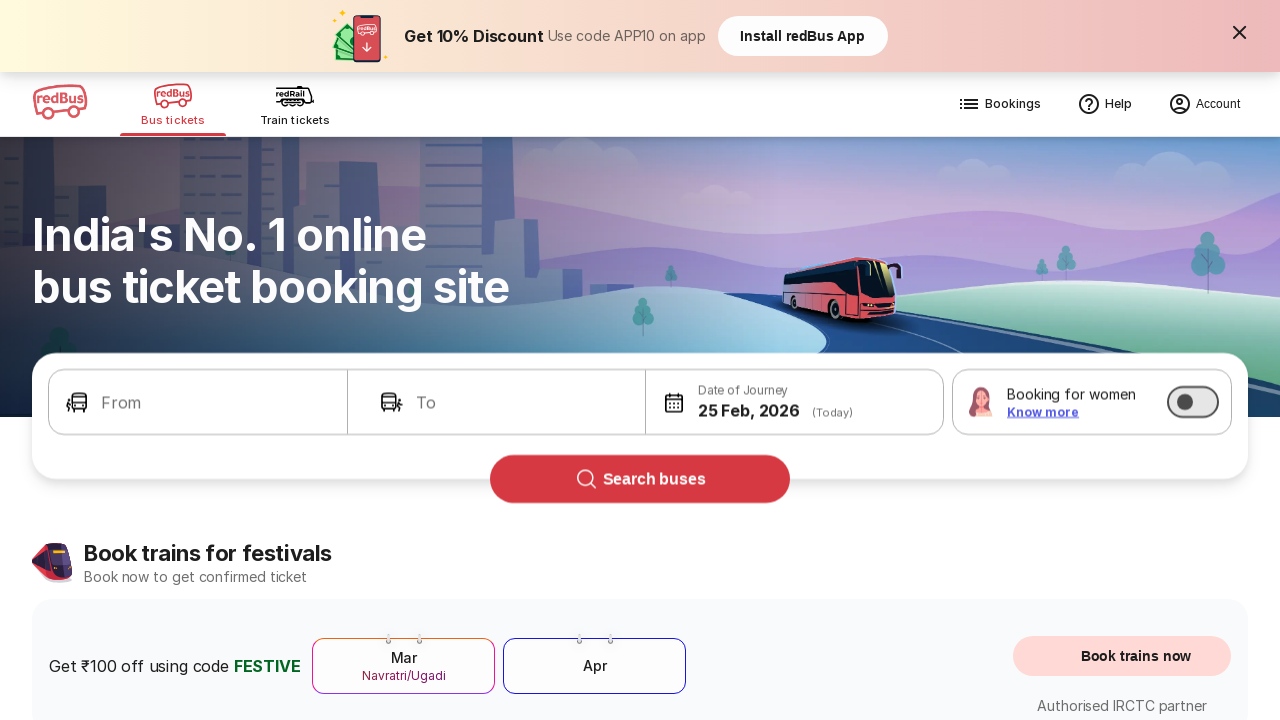

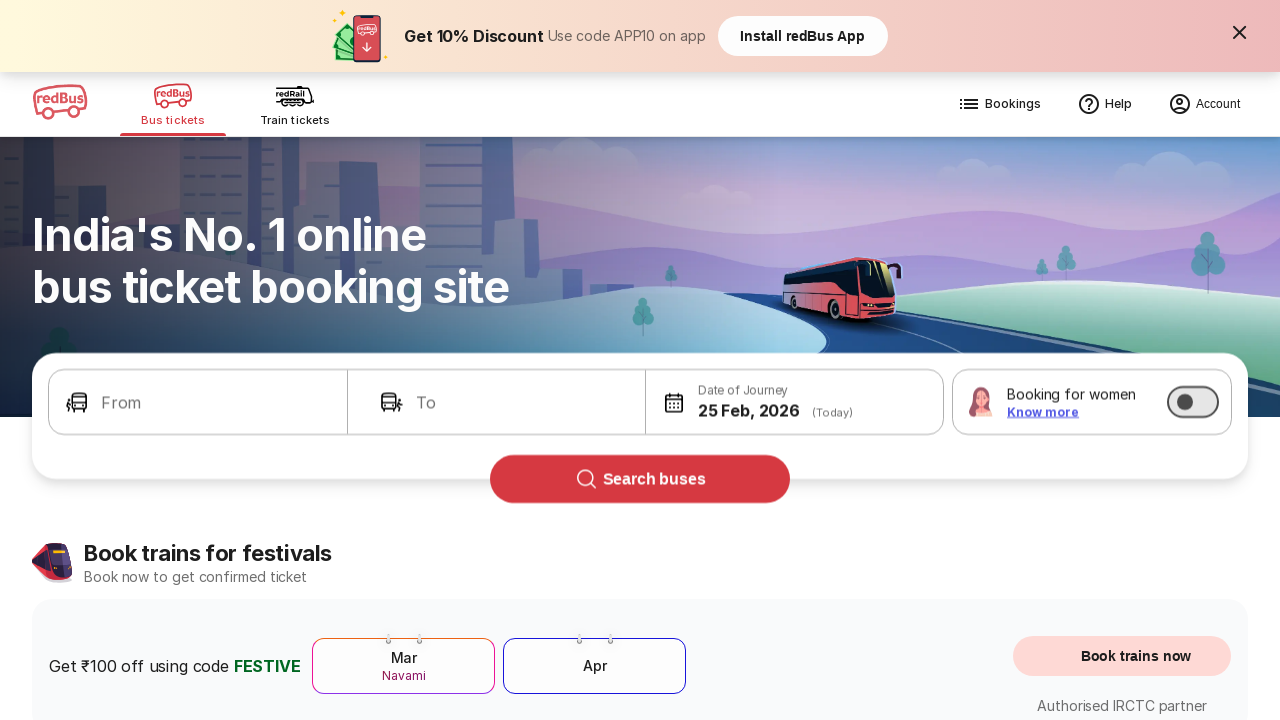